Tests editing a todo item by double-clicking, changing the text, and pressing Enter.

Starting URL: https://demo.playwright.dev/todomvc

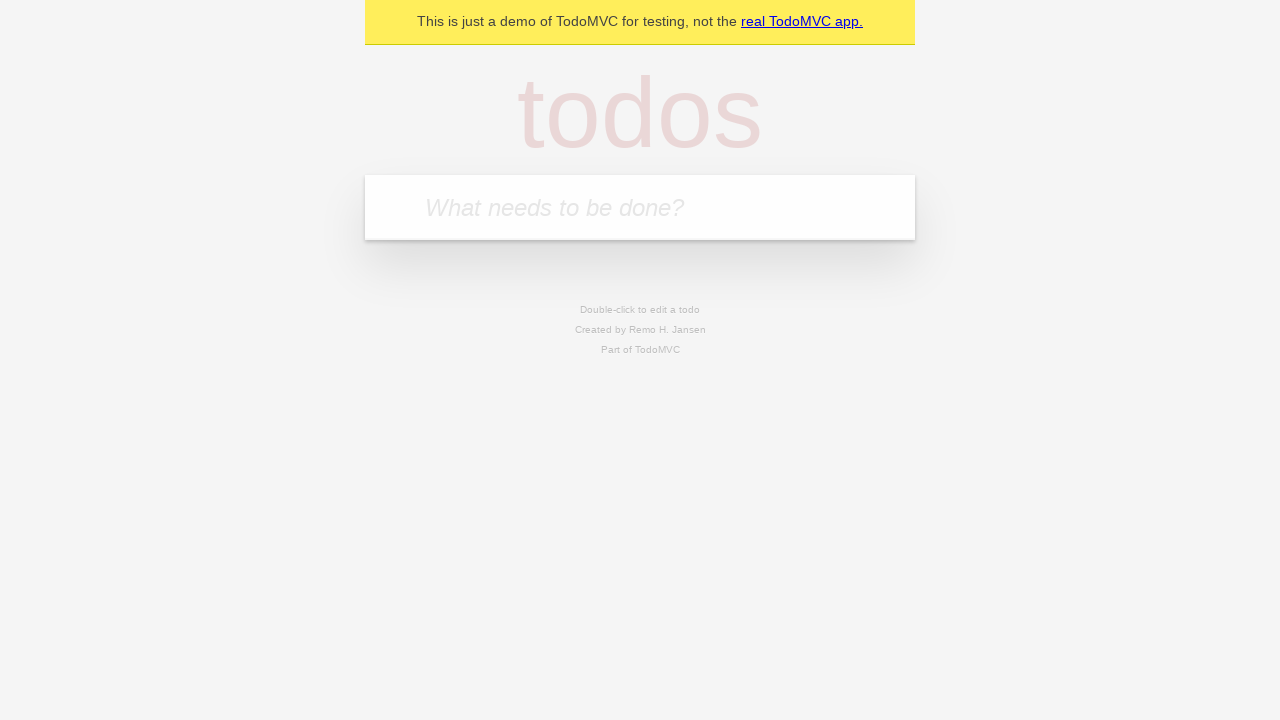

Filled todo input with 'test  01' on internal:attr=[placeholder="What needs to be done?"i]
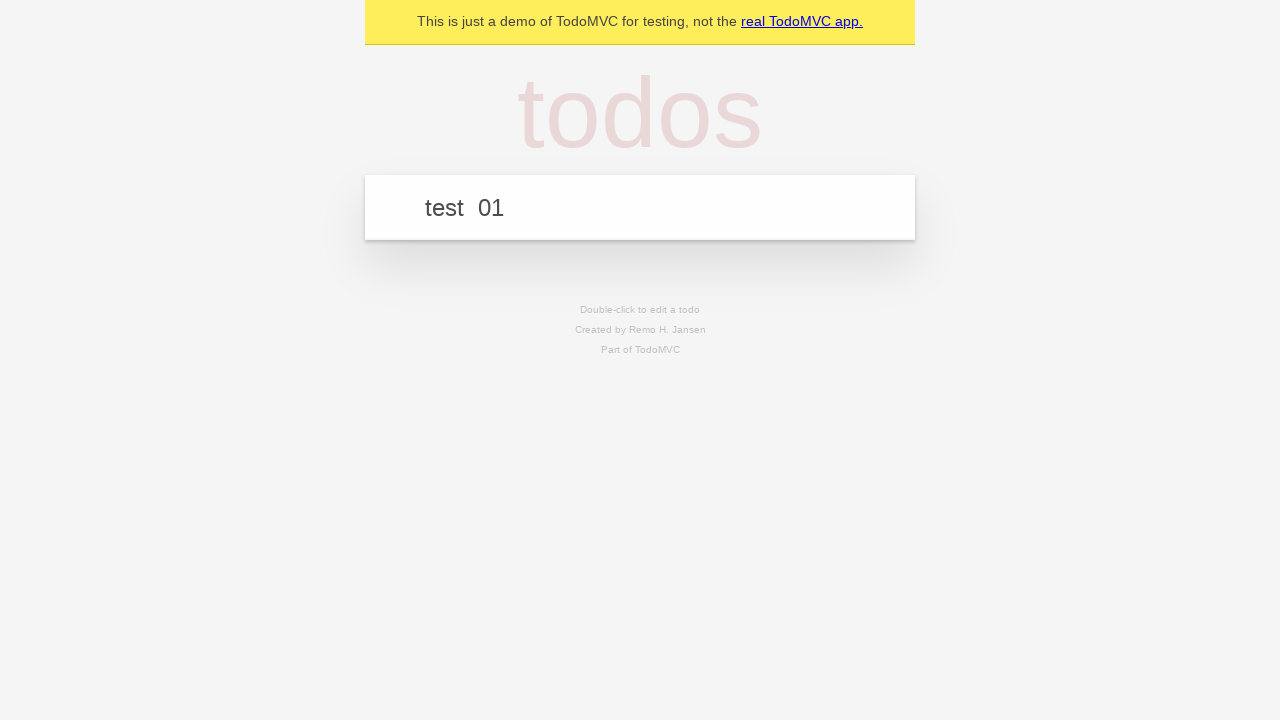

Pressed Enter to create first todo on internal:attr=[placeholder="What needs to be done?"i]
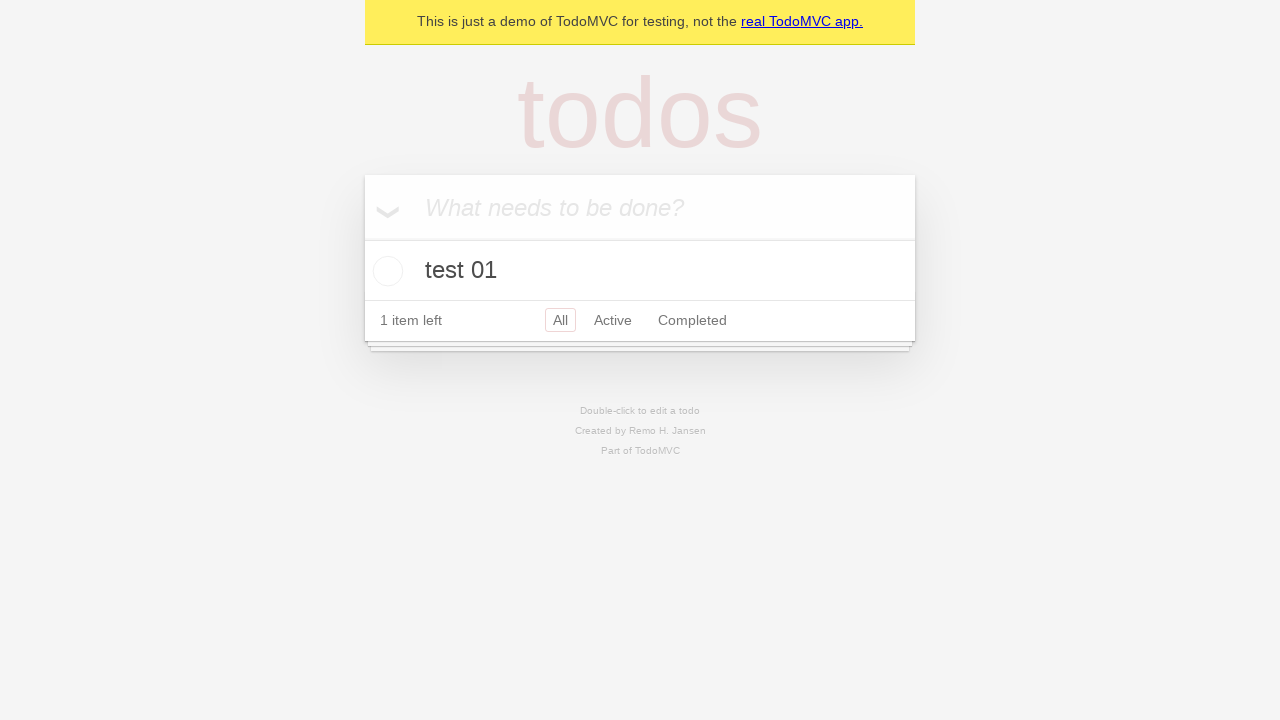

Filled todo input with 'test 02' on internal:attr=[placeholder="What needs to be done?"i]
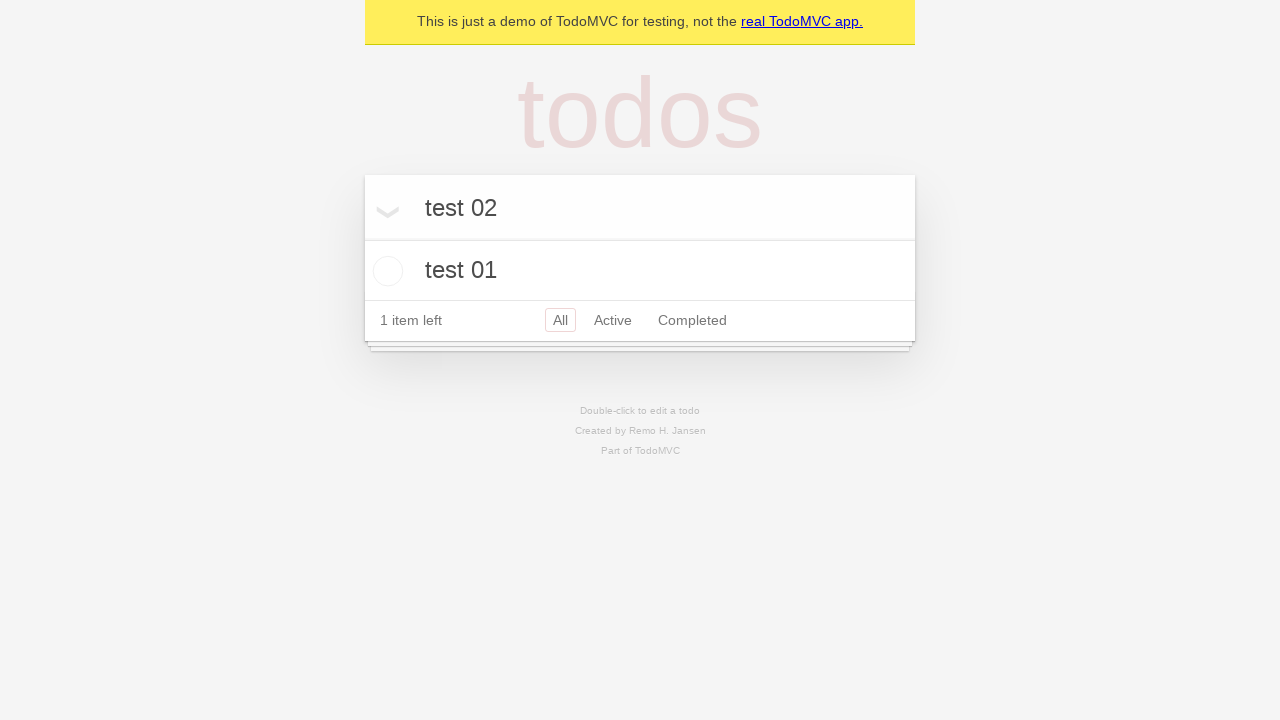

Pressed Enter to create second todo on internal:attr=[placeholder="What needs to be done?"i]
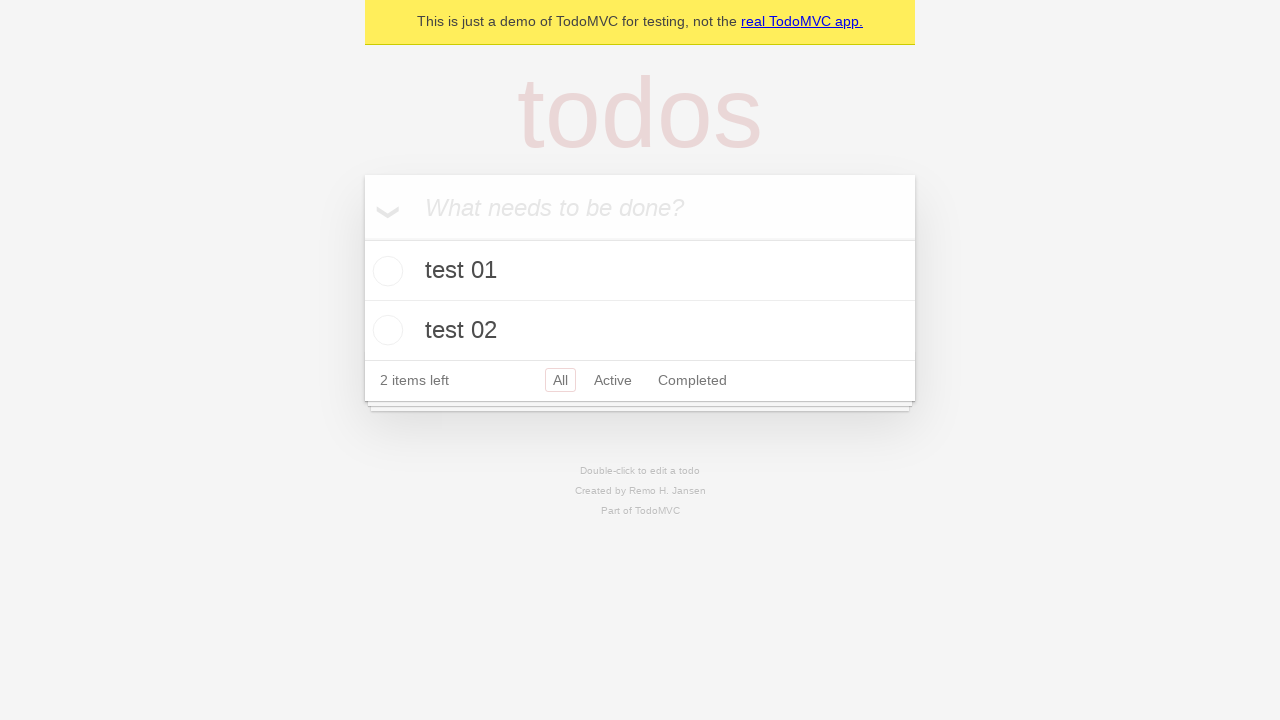

Filled todo input with 'test 03' on internal:attr=[placeholder="What needs to be done?"i]
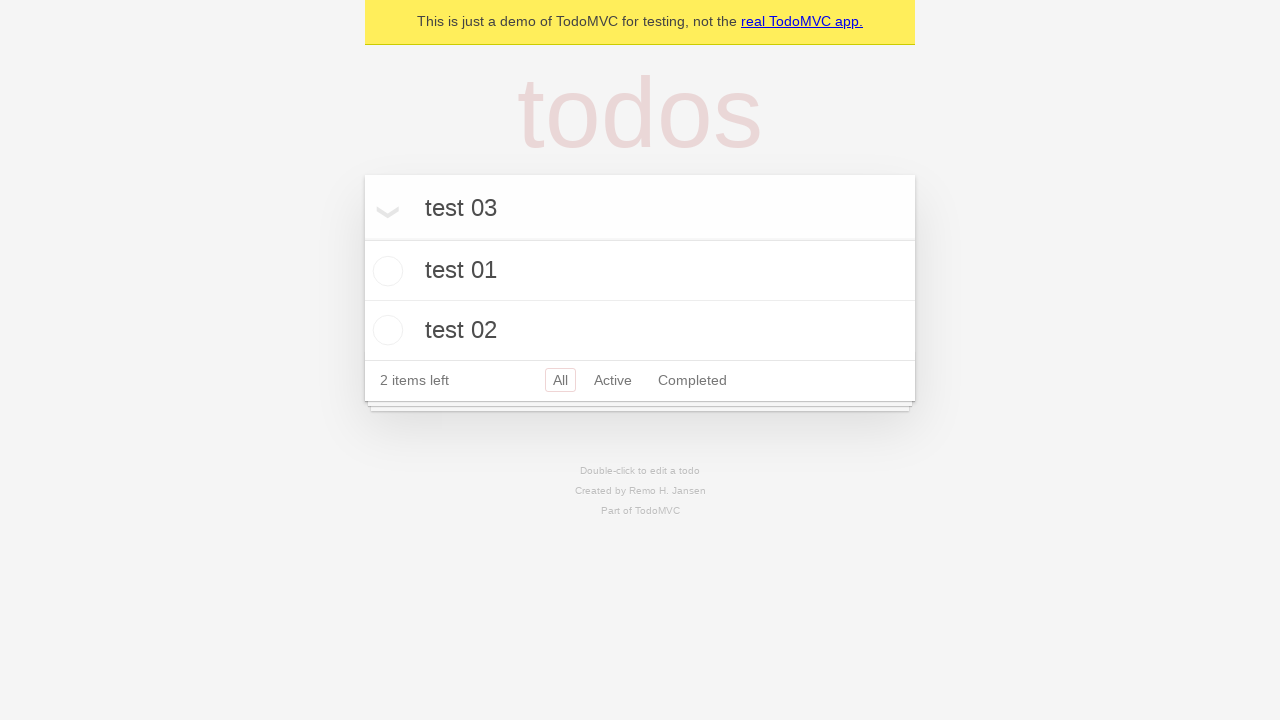

Pressed Enter to create third todo on internal:attr=[placeholder="What needs to be done?"i]
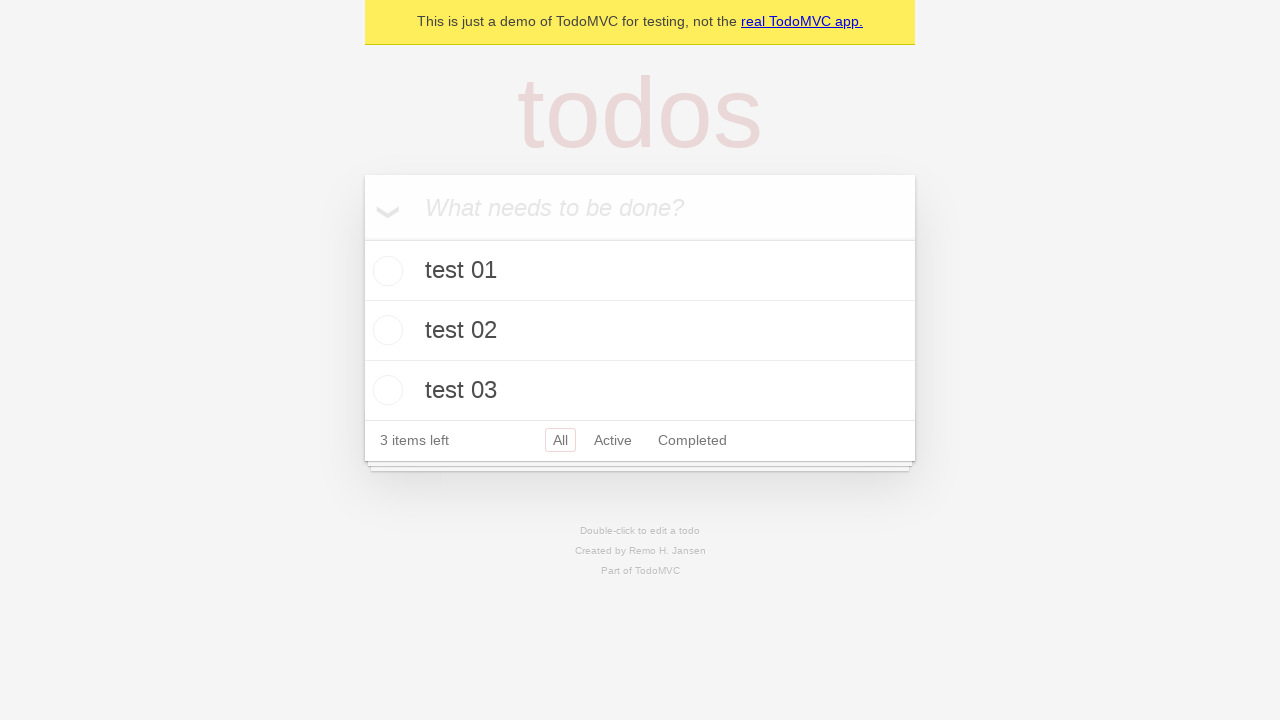

Double-clicked second todo item to enter edit mode at (640, 331) on internal:testid=[data-testid="todo-item"s] >> nth=1
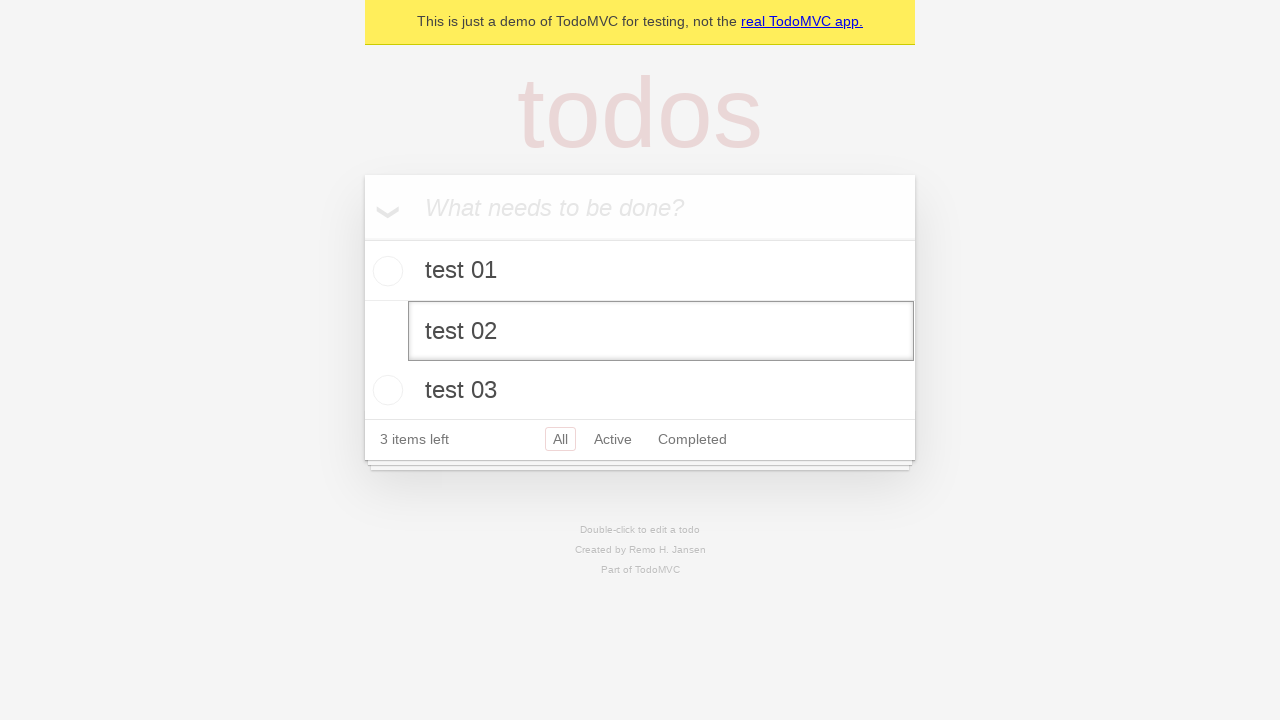

Filled edit textbox with 'buy some sausages' on internal:testid=[data-testid="todo-item"s] >> nth=1 >> internal:role=textbox[nam
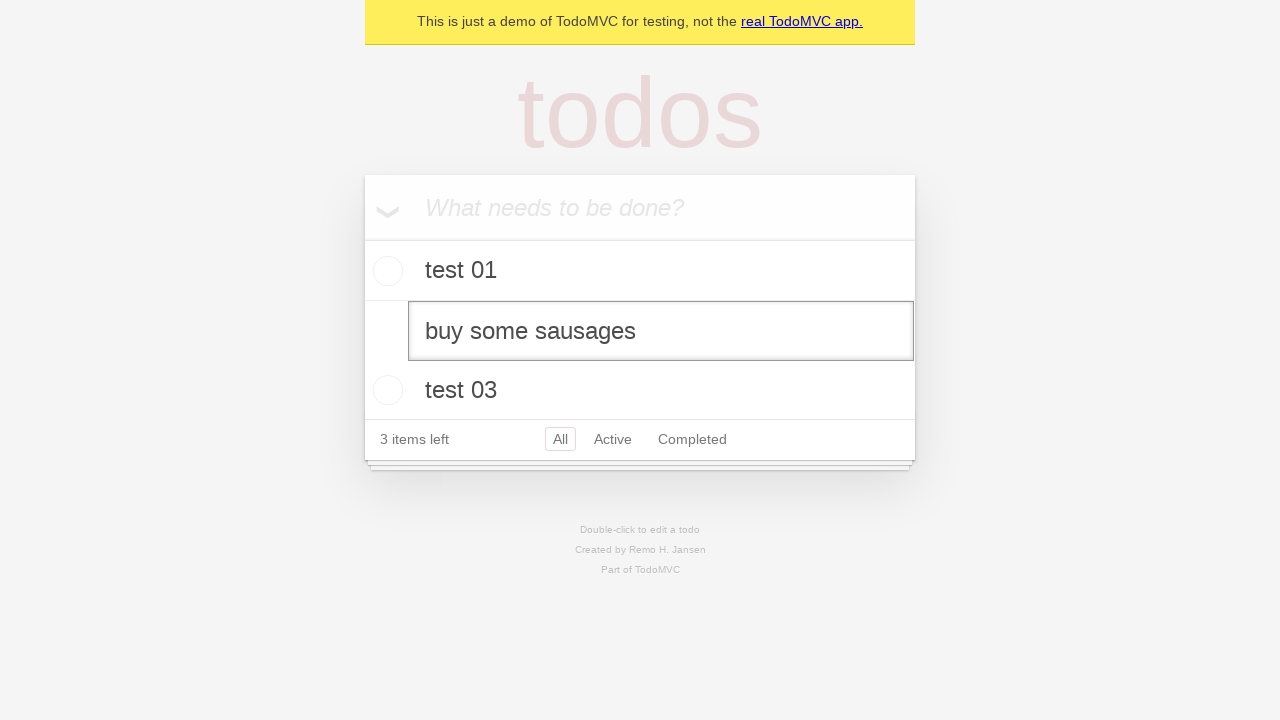

Pressed Enter to confirm todo edit on internal:testid=[data-testid="todo-item"s] >> nth=1 >> internal:role=textbox[nam
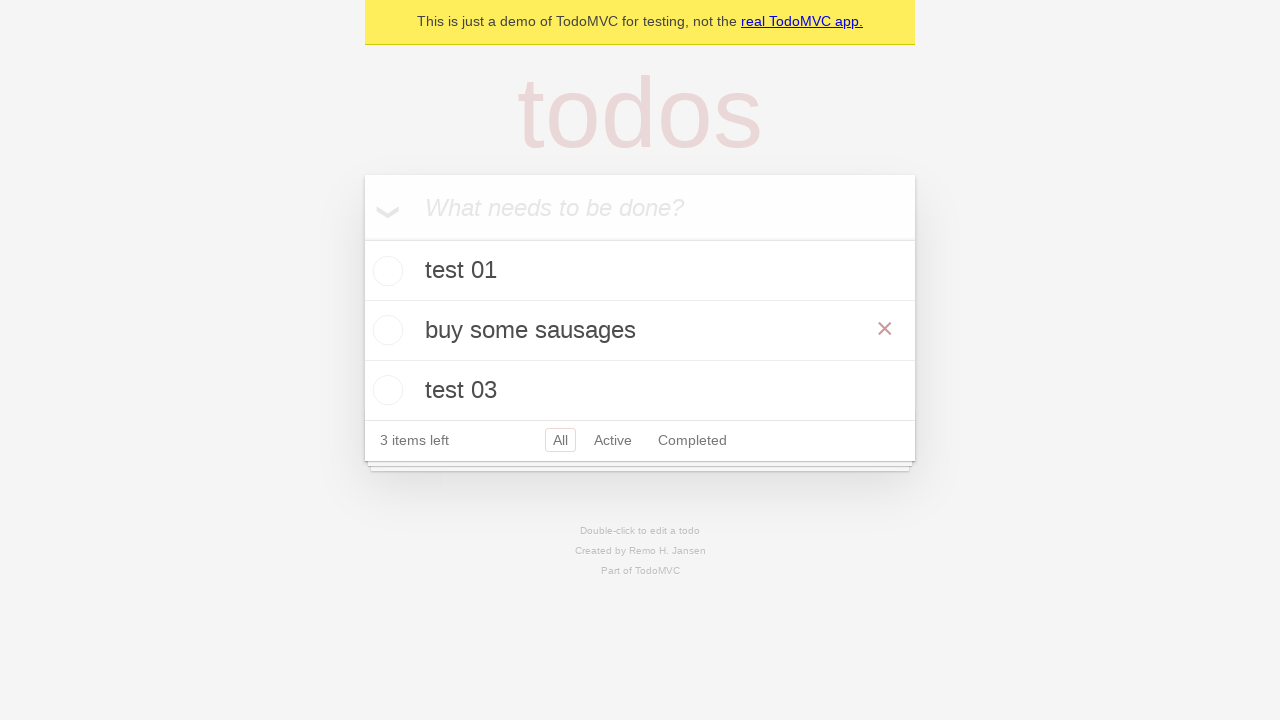

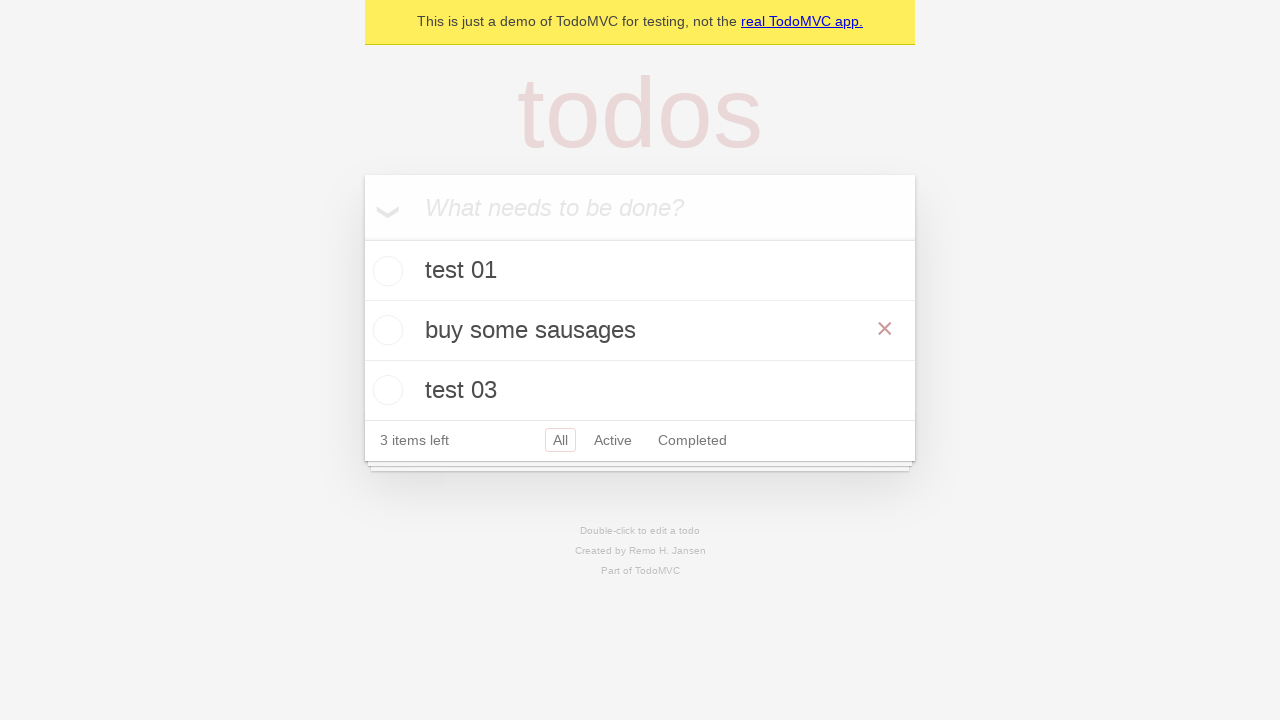